Tests handling multiple iframes by switching between two frames and filling form fields in each - demonstrates frame switching techniques on a practice website.

Starting URL: https://demoapps.qspiders.com/ui/frames/multiple?sublist=2

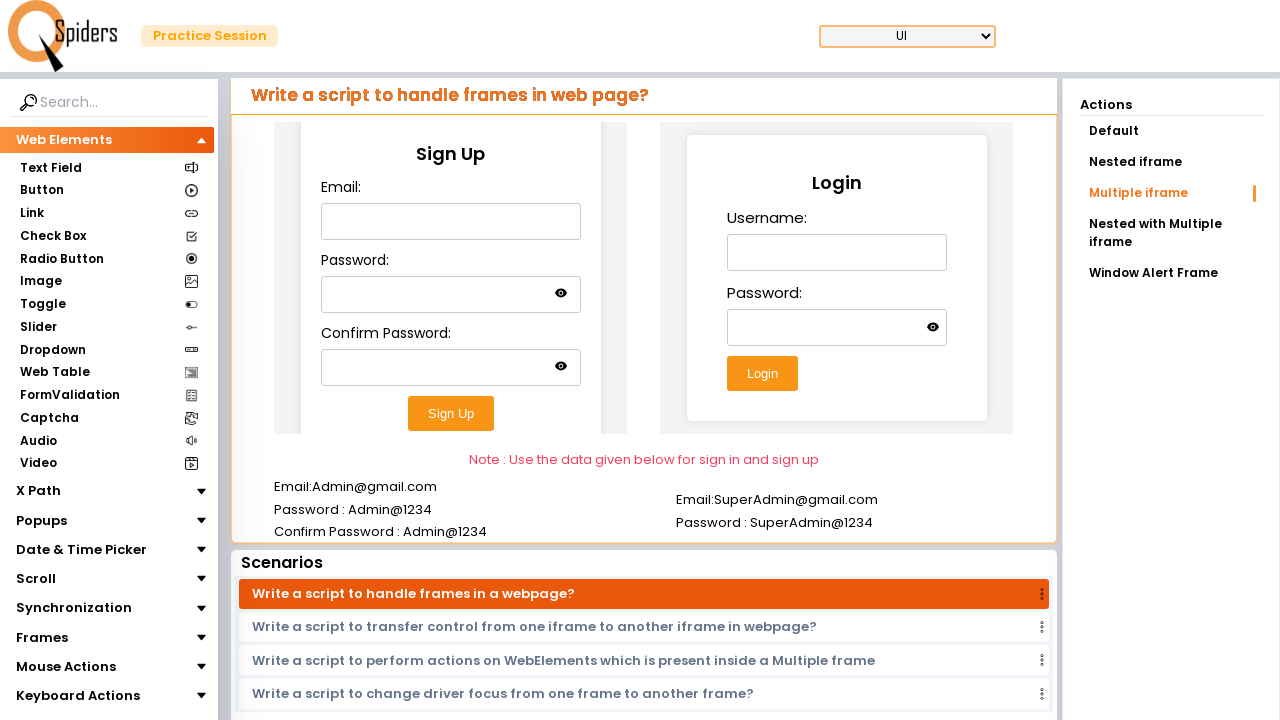

Located the first iframe with class 'w-full h-96'
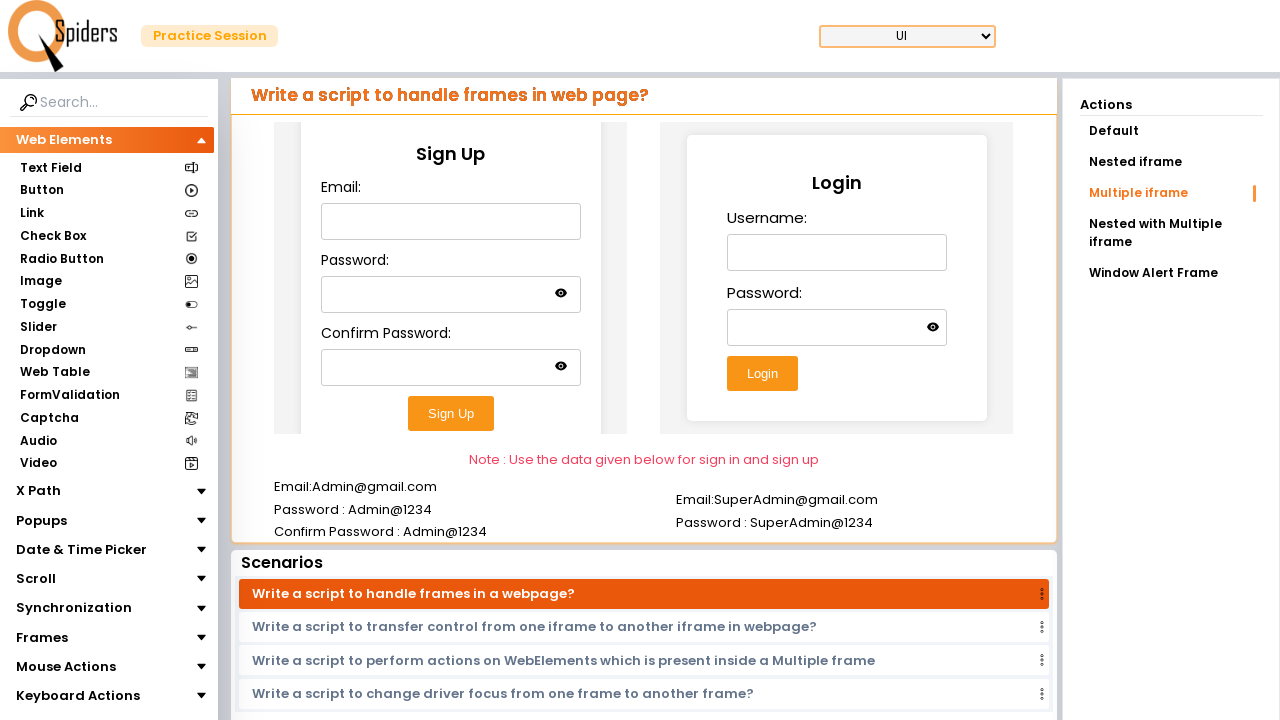

Filled email field with 'testuser_demo' in first iframe on (//iframe[@class='w-full h-96'])[1] >> internal:control=enter-frame >> #email
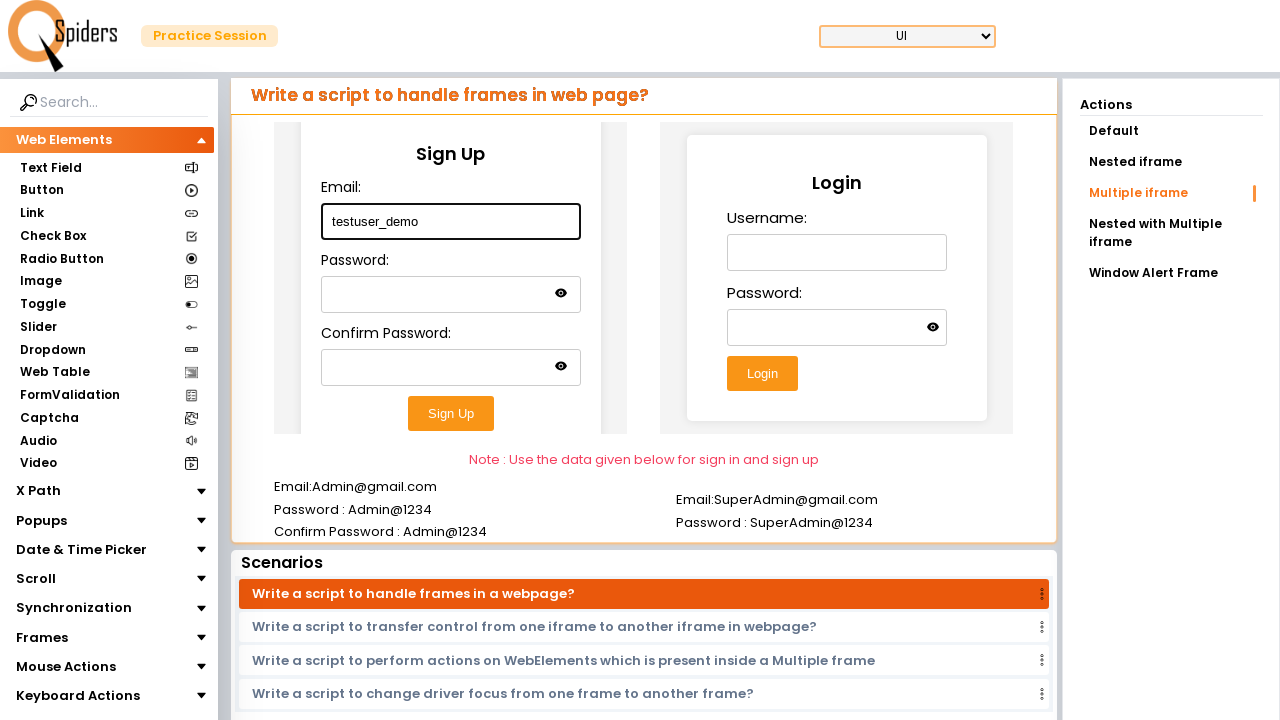

Filled password field with 'demopass123' in first iframe on (//iframe[@class='w-full h-96'])[1] >> internal:control=enter-frame >> #password
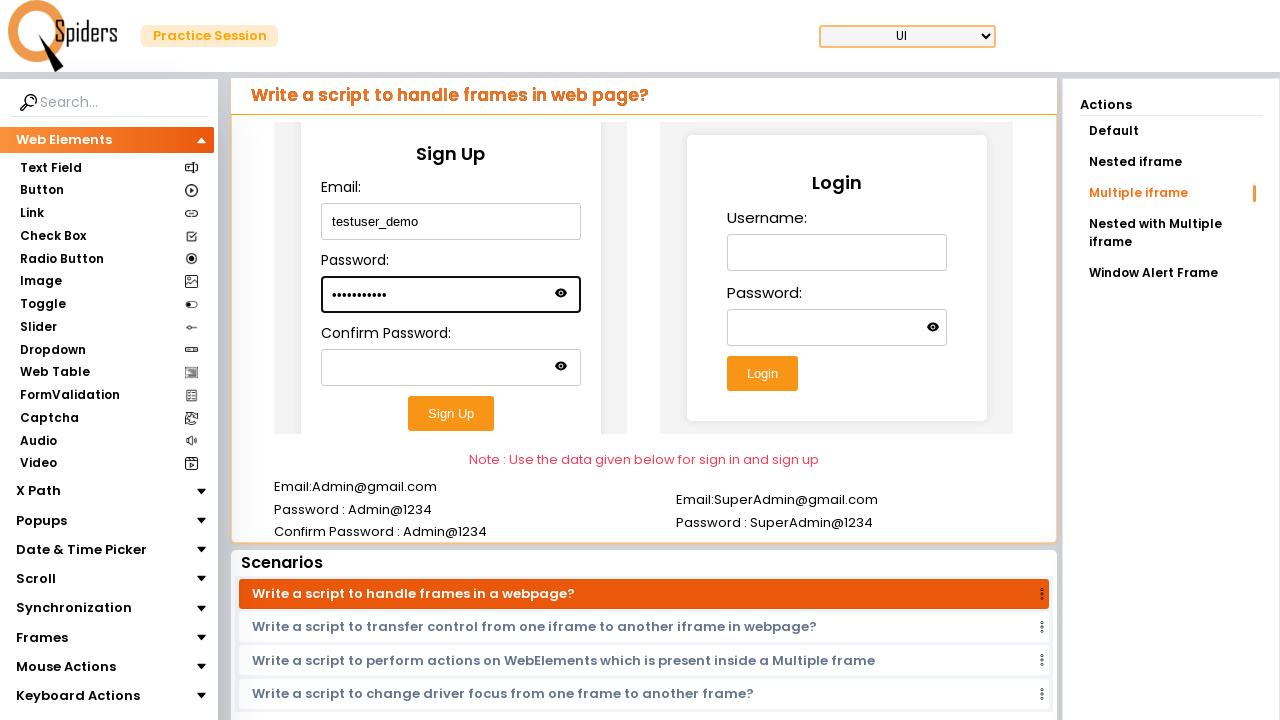

Located the second iframe with class 'w-full h-96'
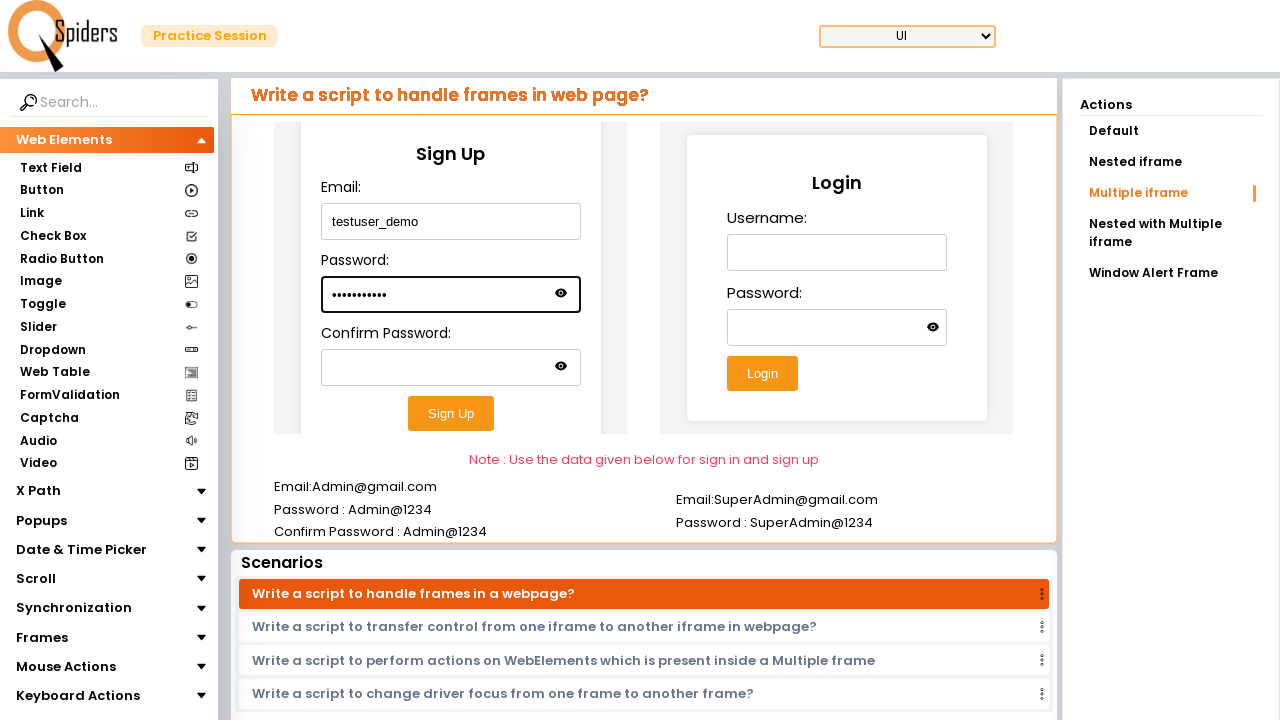

Filled username field with 'testuser_demo' in second iframe on (//iframe[@class='w-full h-96'])[2] >> internal:control=enter-frame >> #username
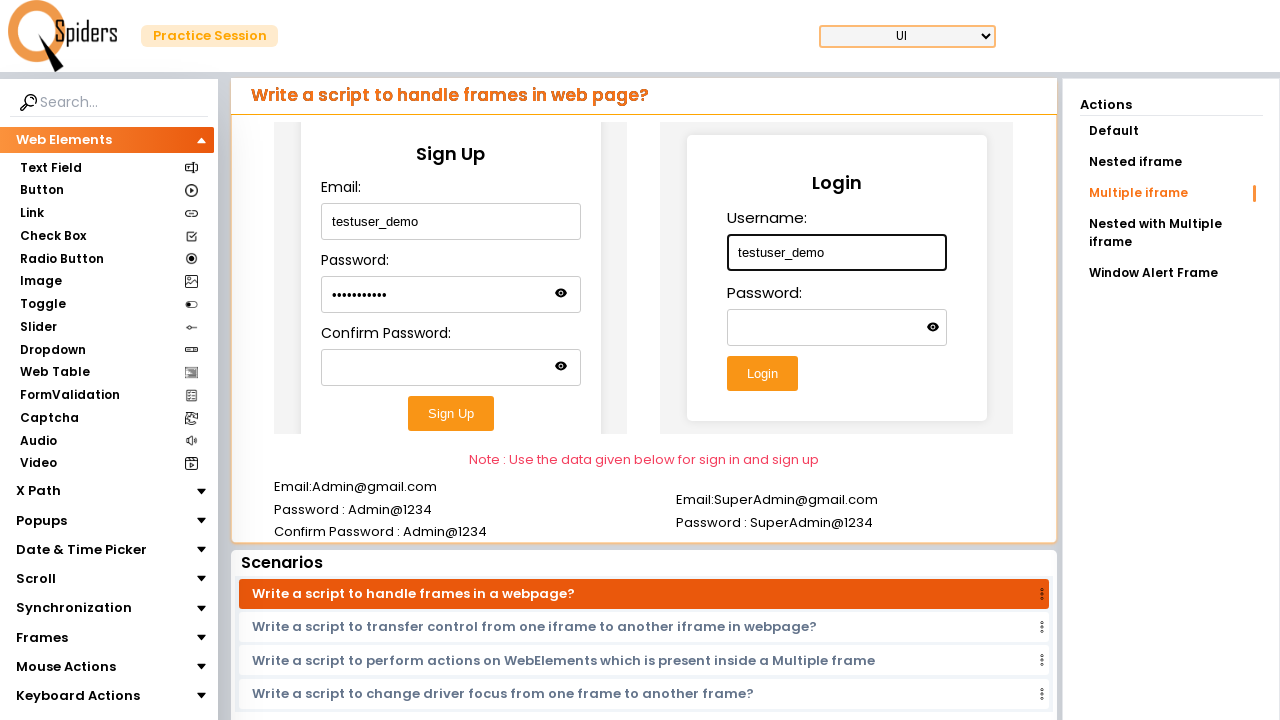

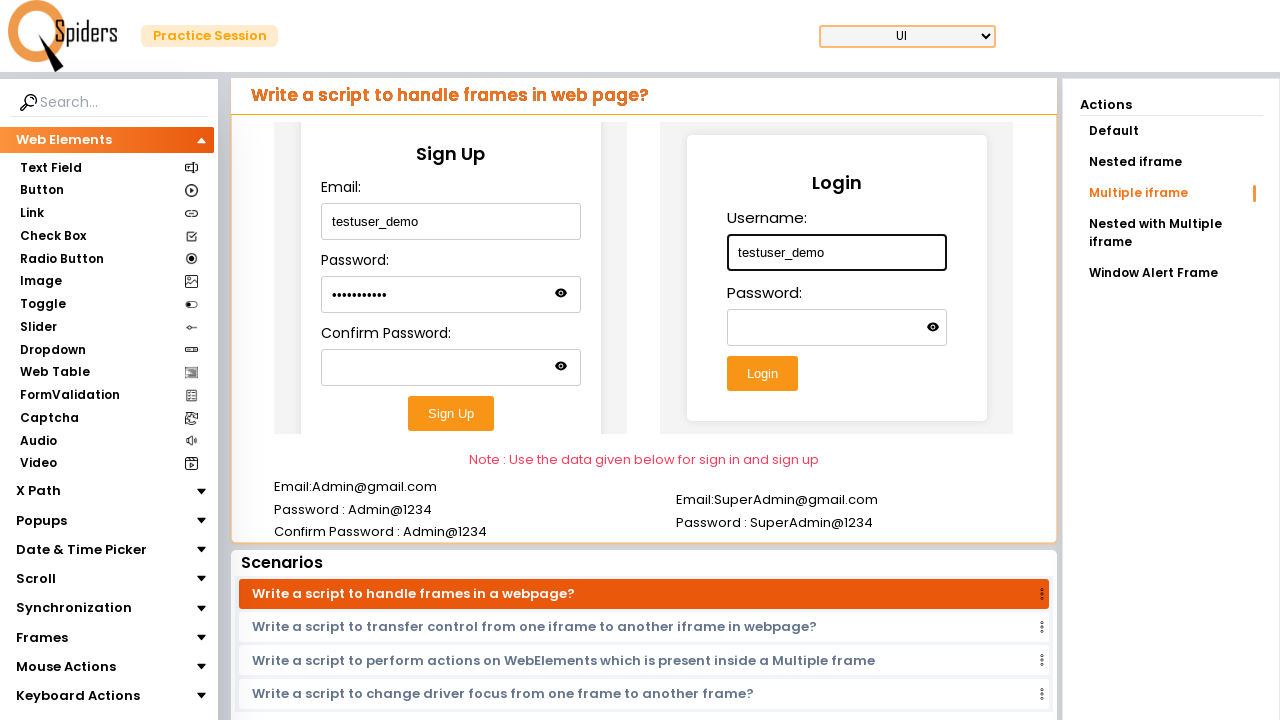